Tests the passenger count dropdown functionality by opening the passenger selector, incrementing the adult count 4 times to reach 5 adults, closing the dropdown, and verifying the displayed count.

Starting URL: https://www.rahulshettyacademy.com/dropdownsPractise/#

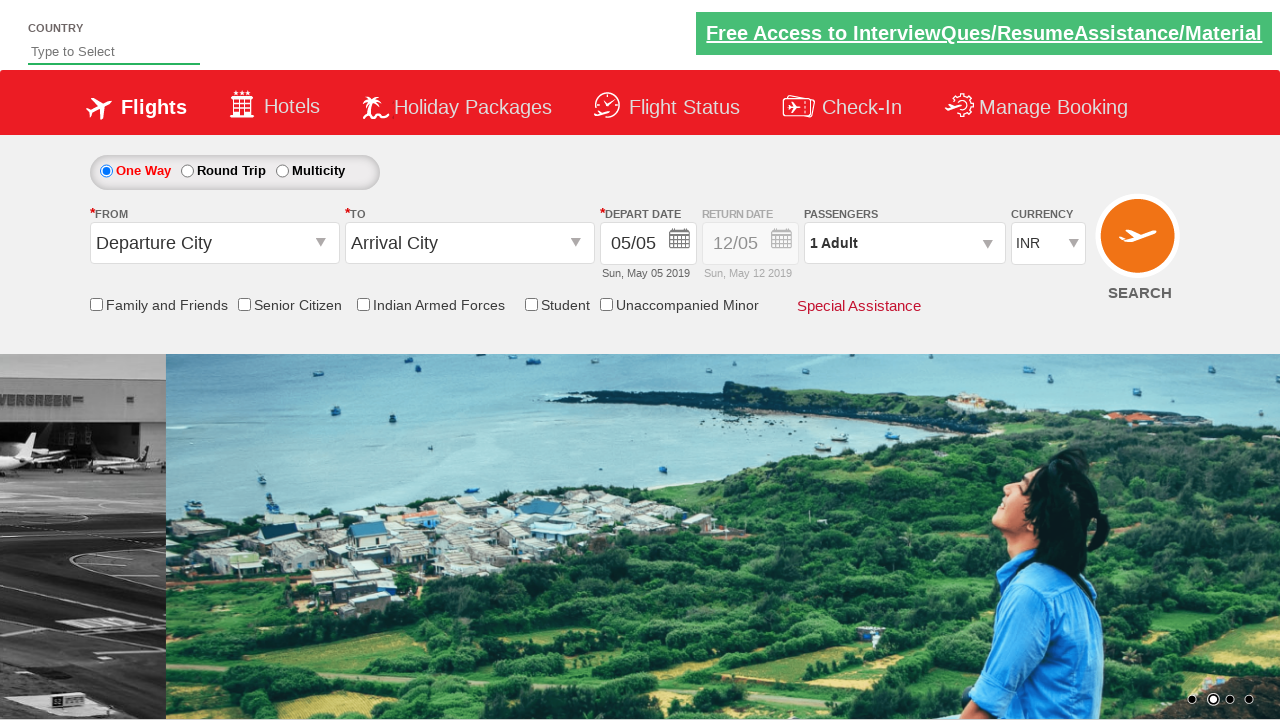

Clicked to open passenger info dropdown at (904, 243) on #divpaxinfo
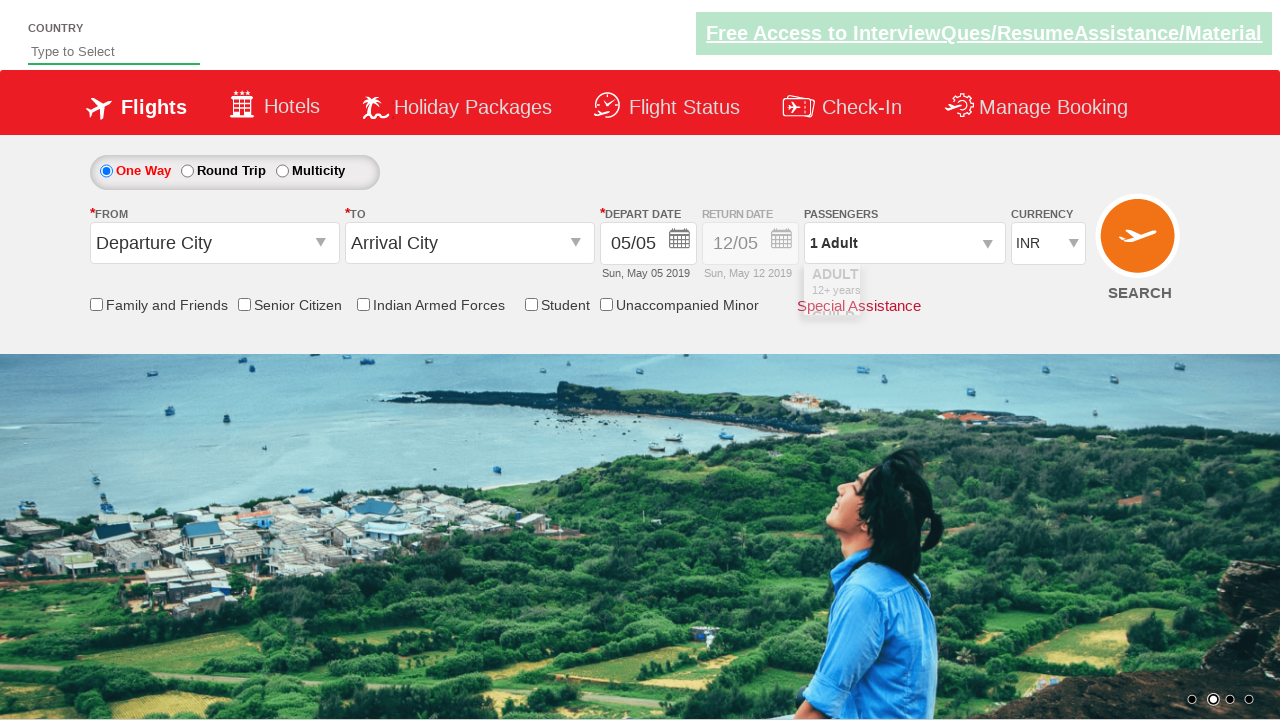

Waited for dropdown to be visible
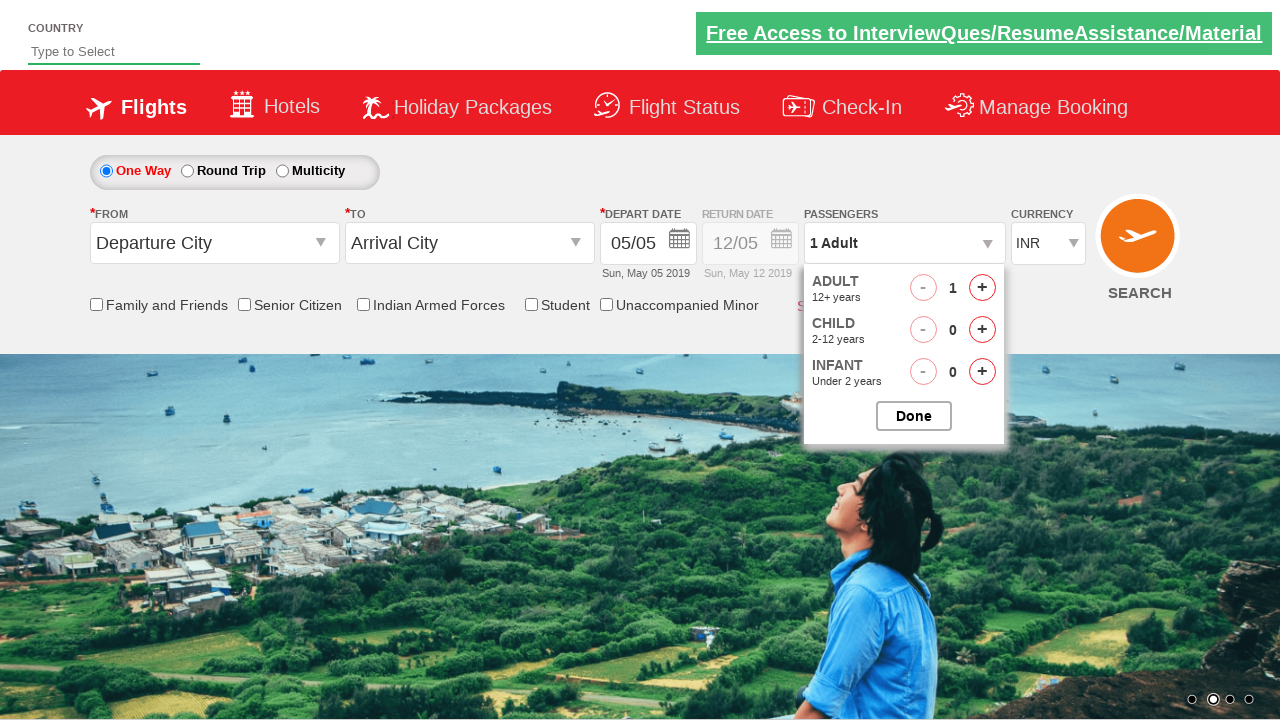

Clicked increment adult button (iteration 1 of 4) at (982, 288) on #hrefIncAdt
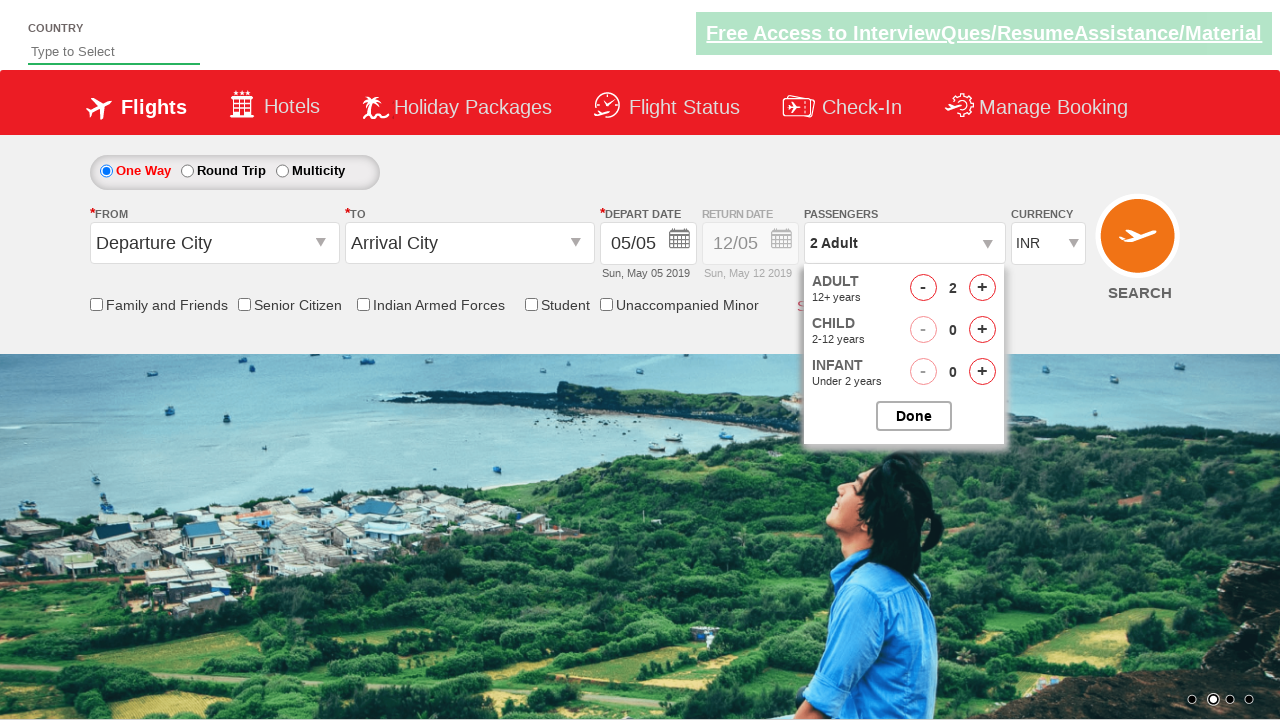

Clicked increment adult button (iteration 2 of 4) at (982, 288) on #hrefIncAdt
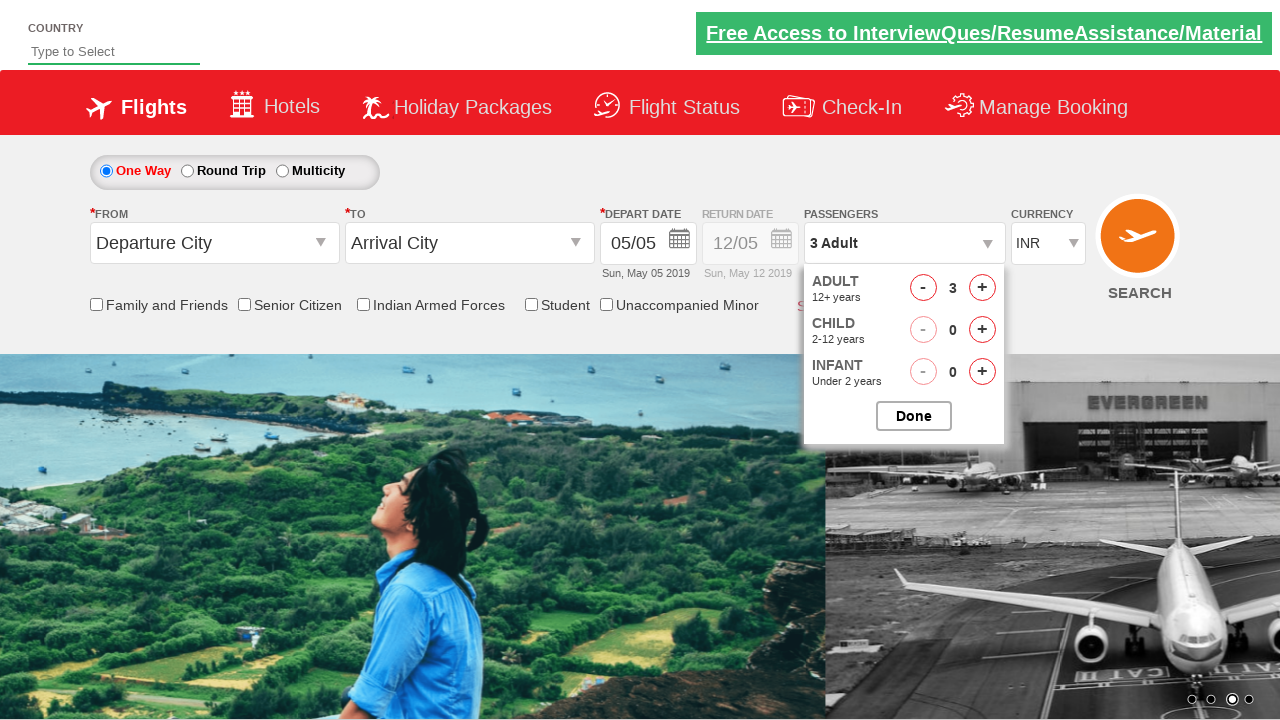

Clicked increment adult button (iteration 3 of 4) at (982, 288) on #hrefIncAdt
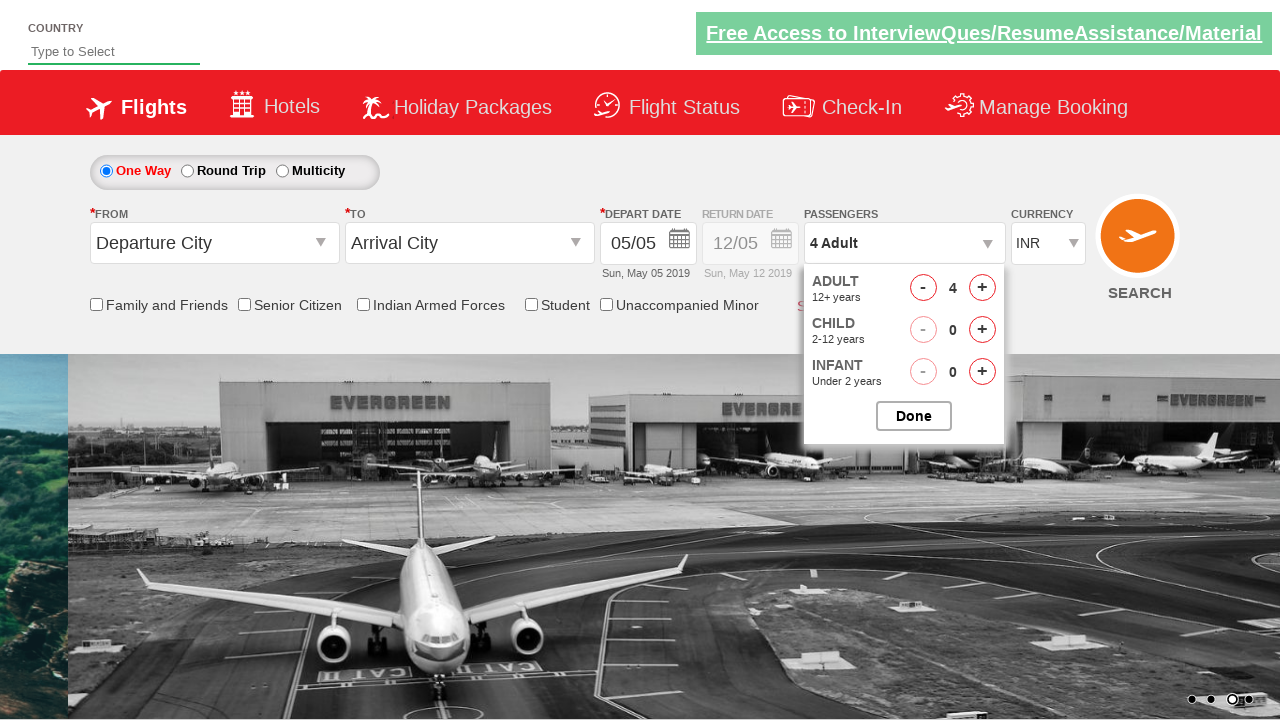

Clicked increment adult button (iteration 4 of 4) at (982, 288) on #hrefIncAdt
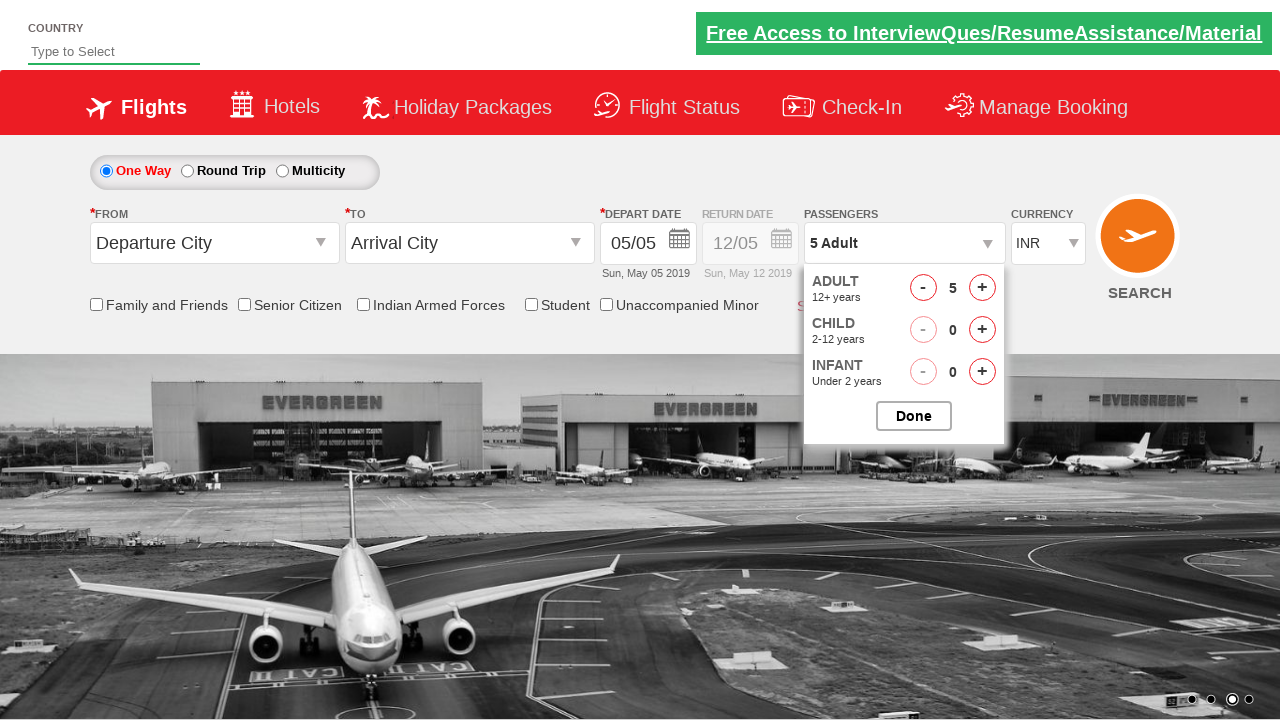

Closed the passenger selection dropdown at (914, 416) on #btnclosepaxoption
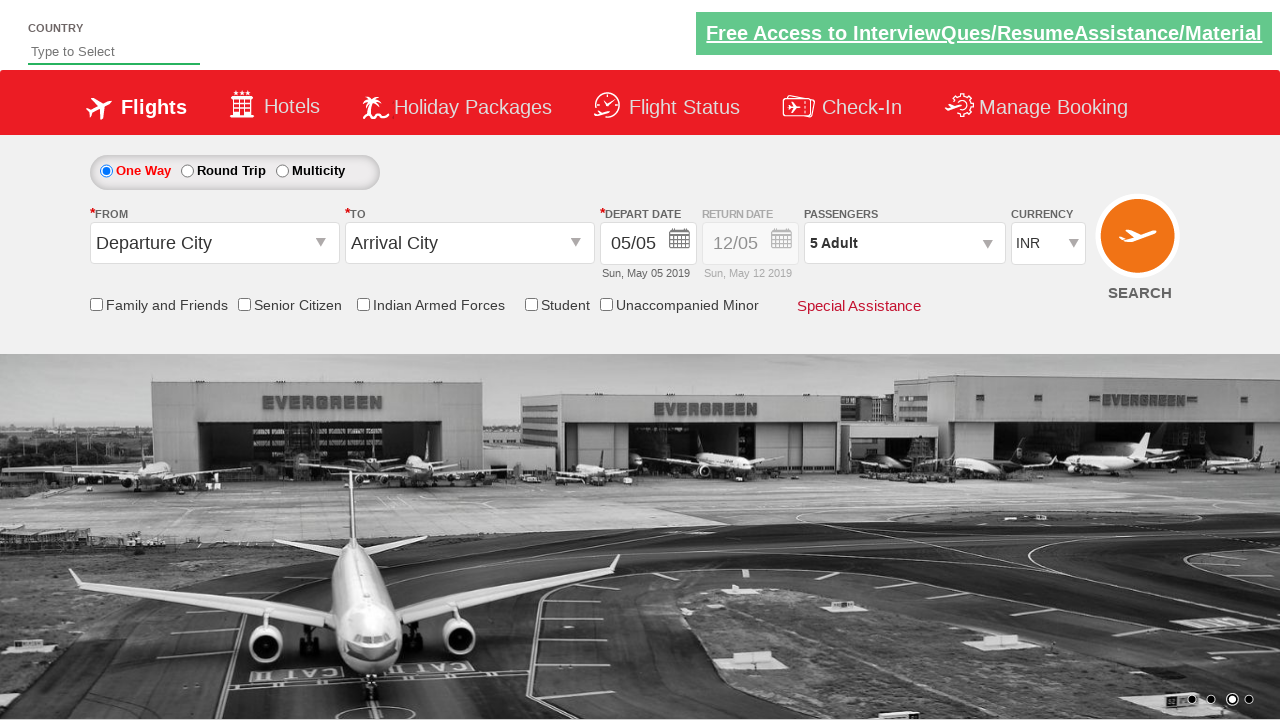

Waited for passenger count display to be visible
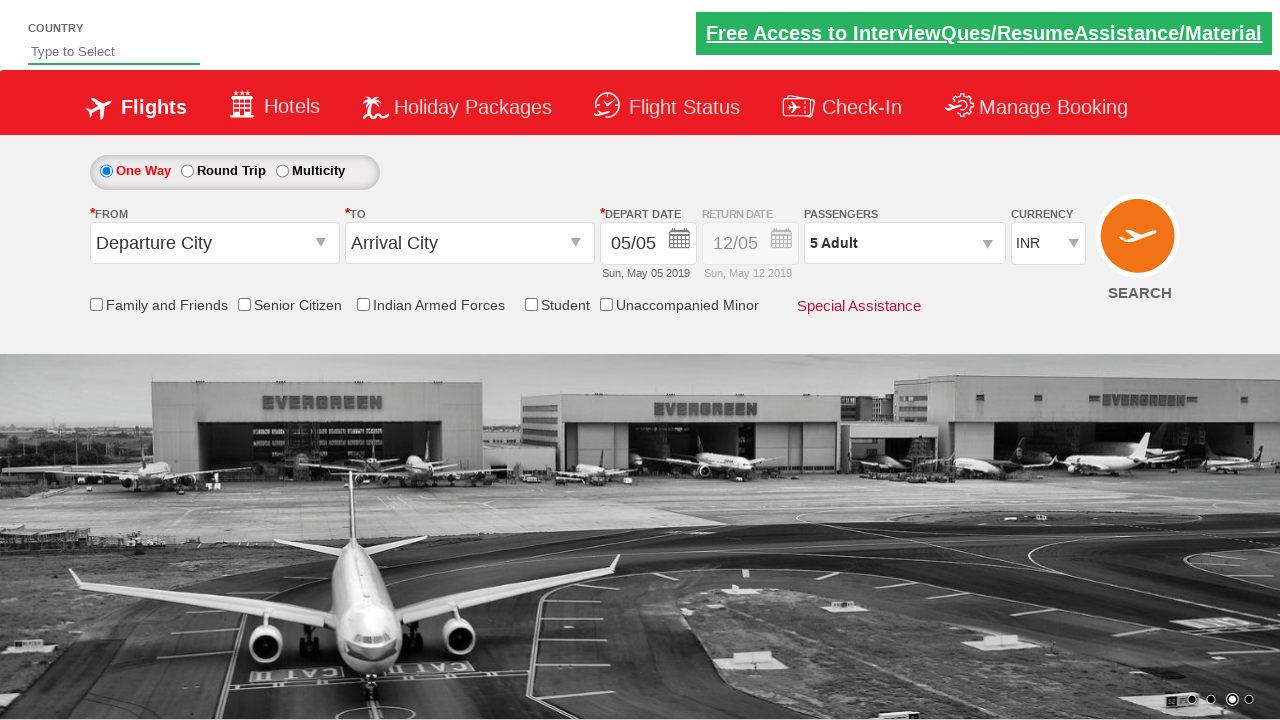

Verified passenger count displays '5 Adult'
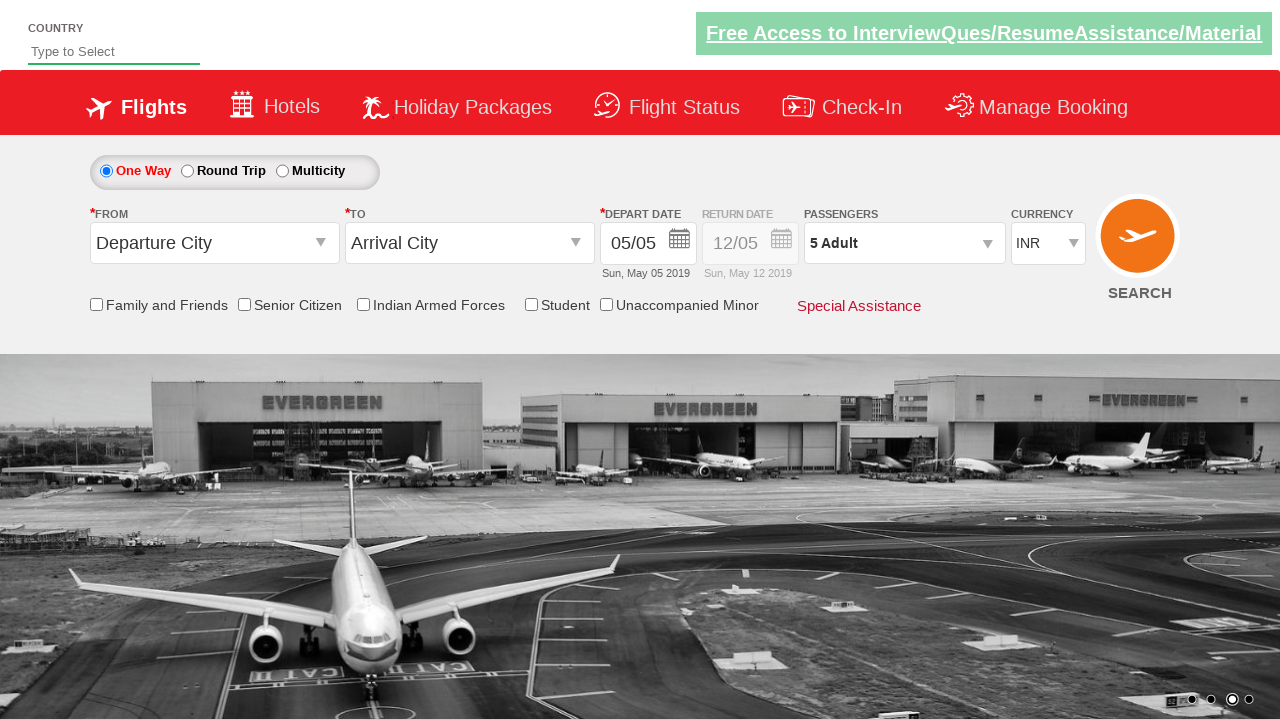

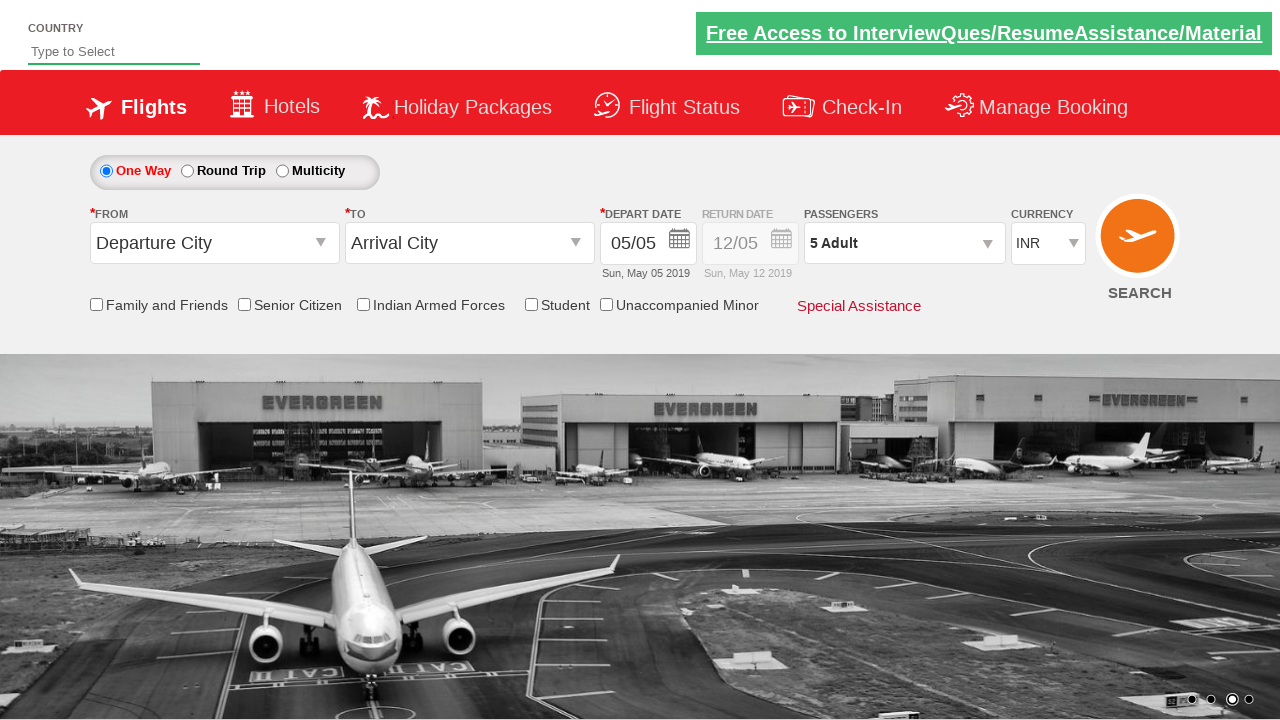